Tests dragging a horizontal slider by a specific offset and validates the resulting value has changed

Starting URL: https://the-internet.herokuapp.com/horizontal_slider

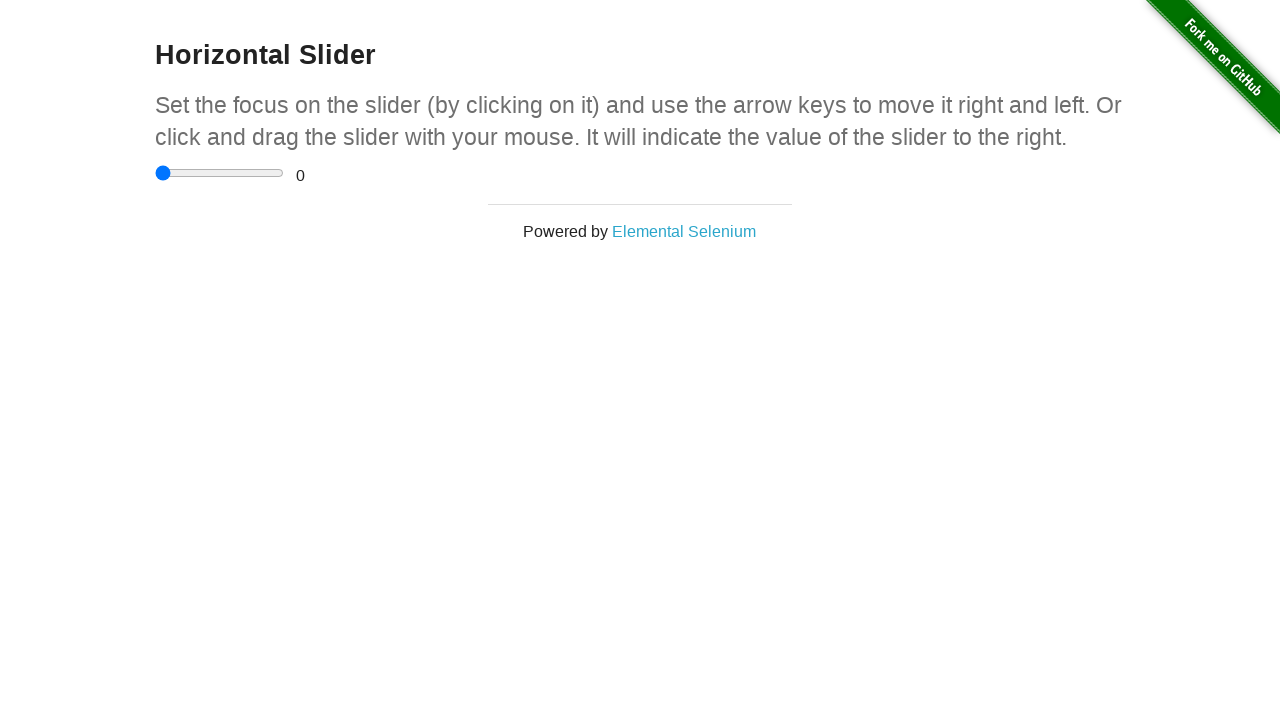

Located the horizontal slider element
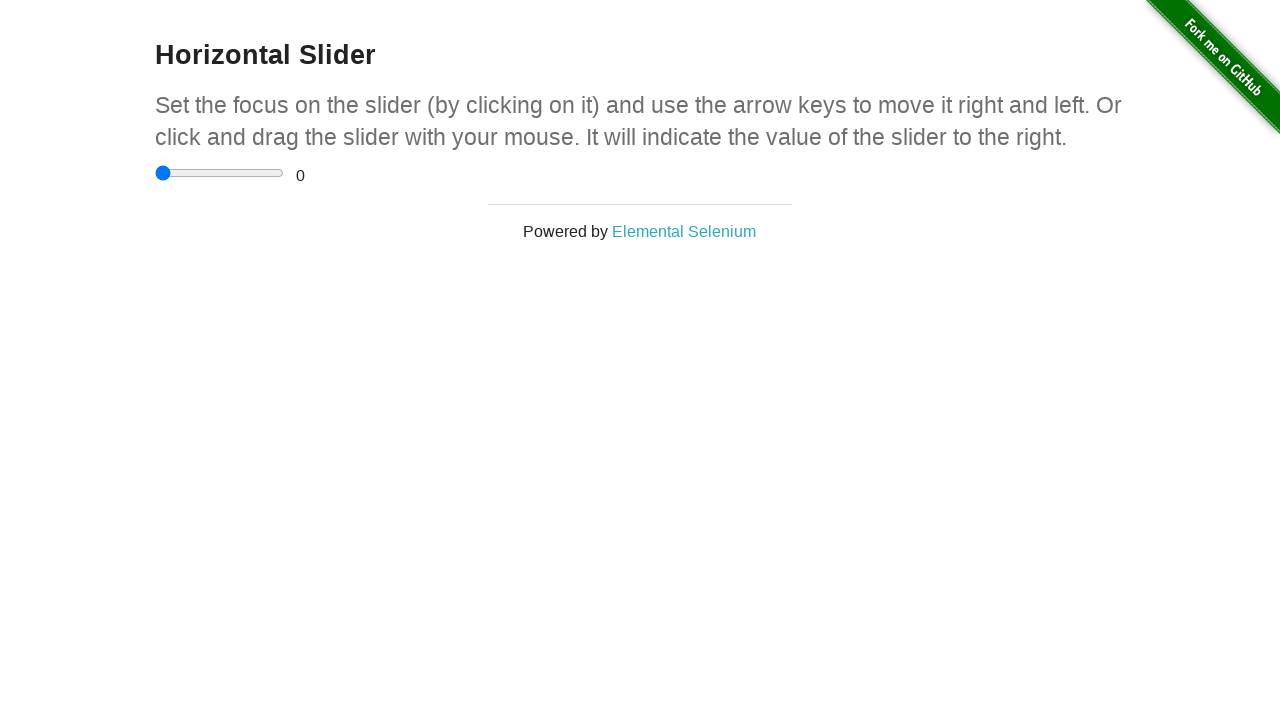

Retrieved slider bounding box dimensions
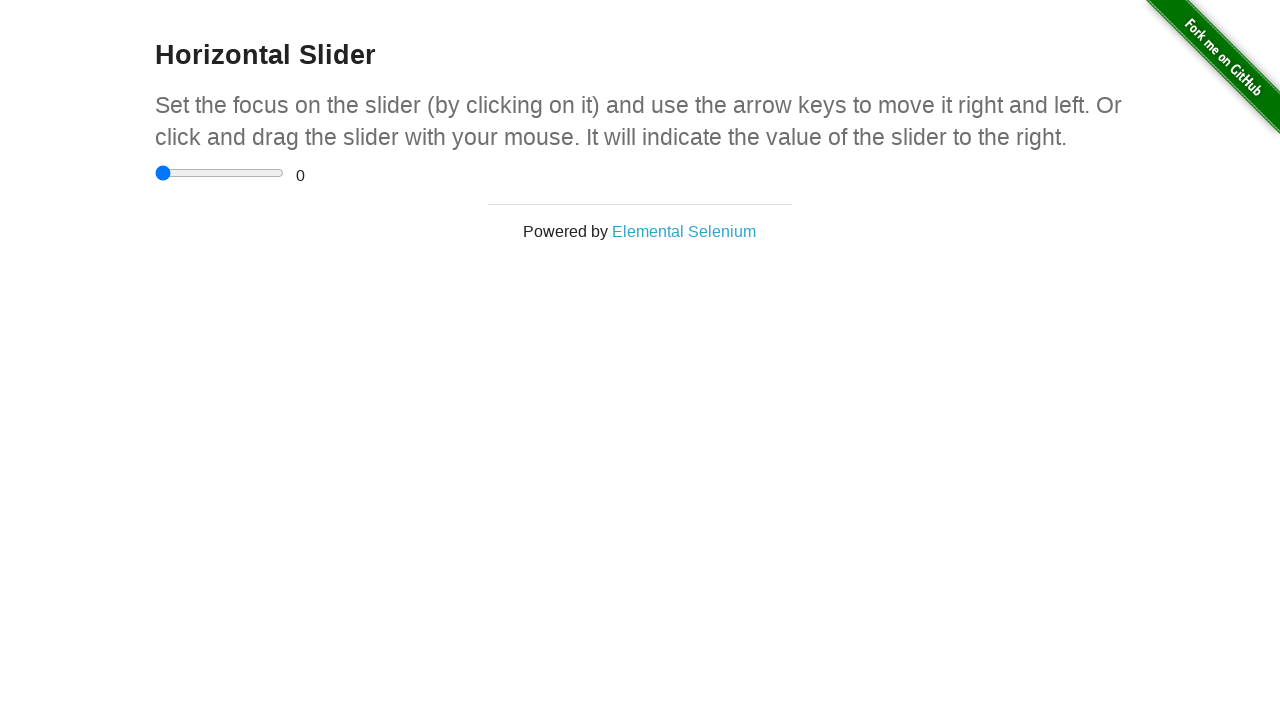

Dragged slider 30 pixels to the right at (250, 173)
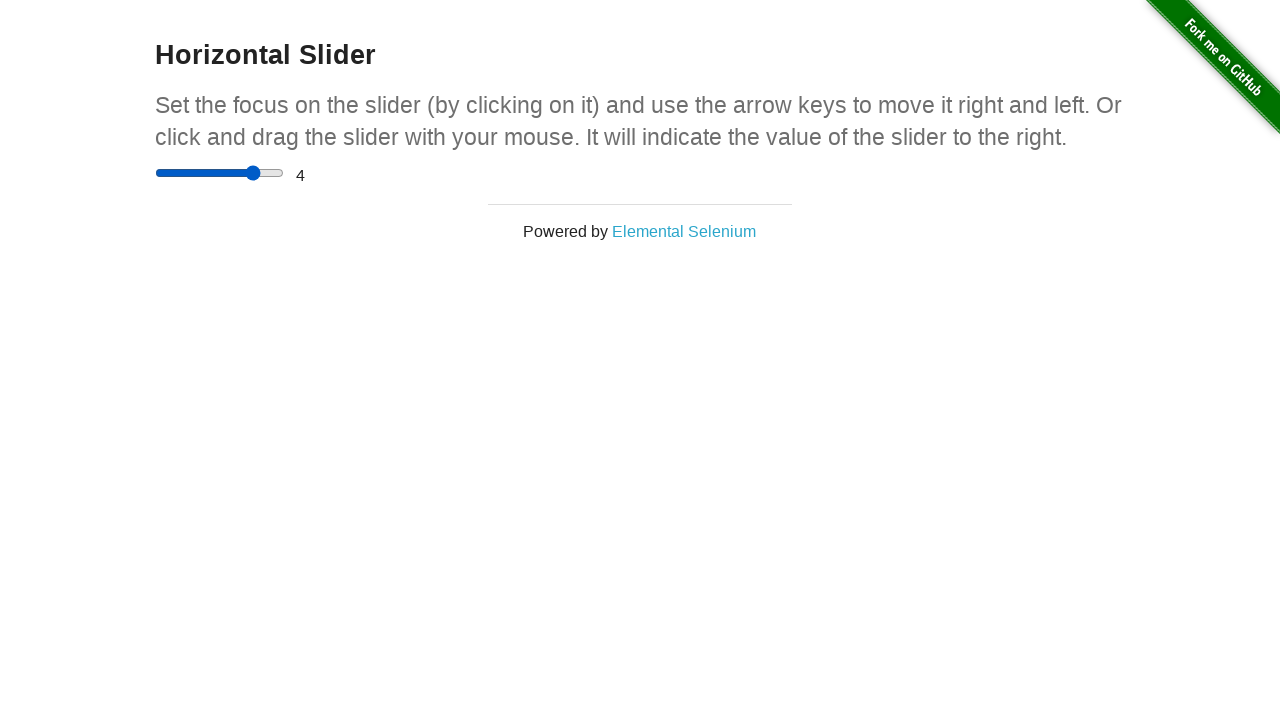

Located the slider value display element
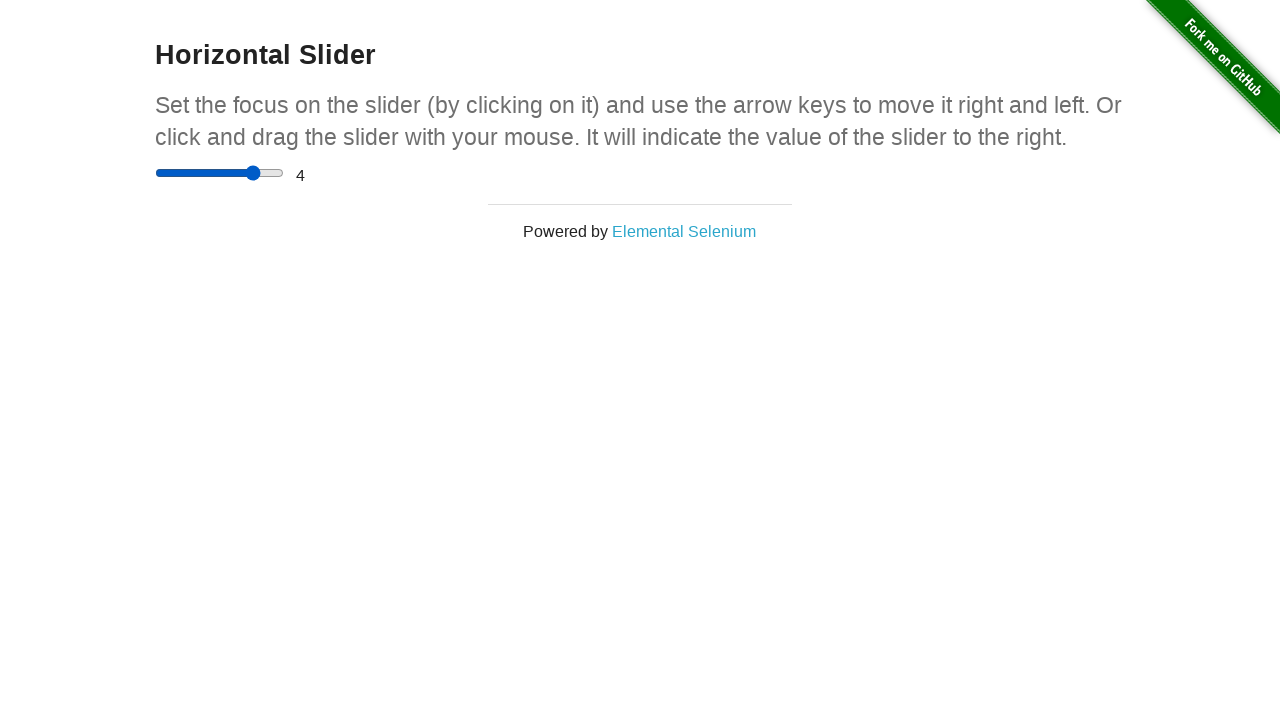

Validated that slider value has changed from 0
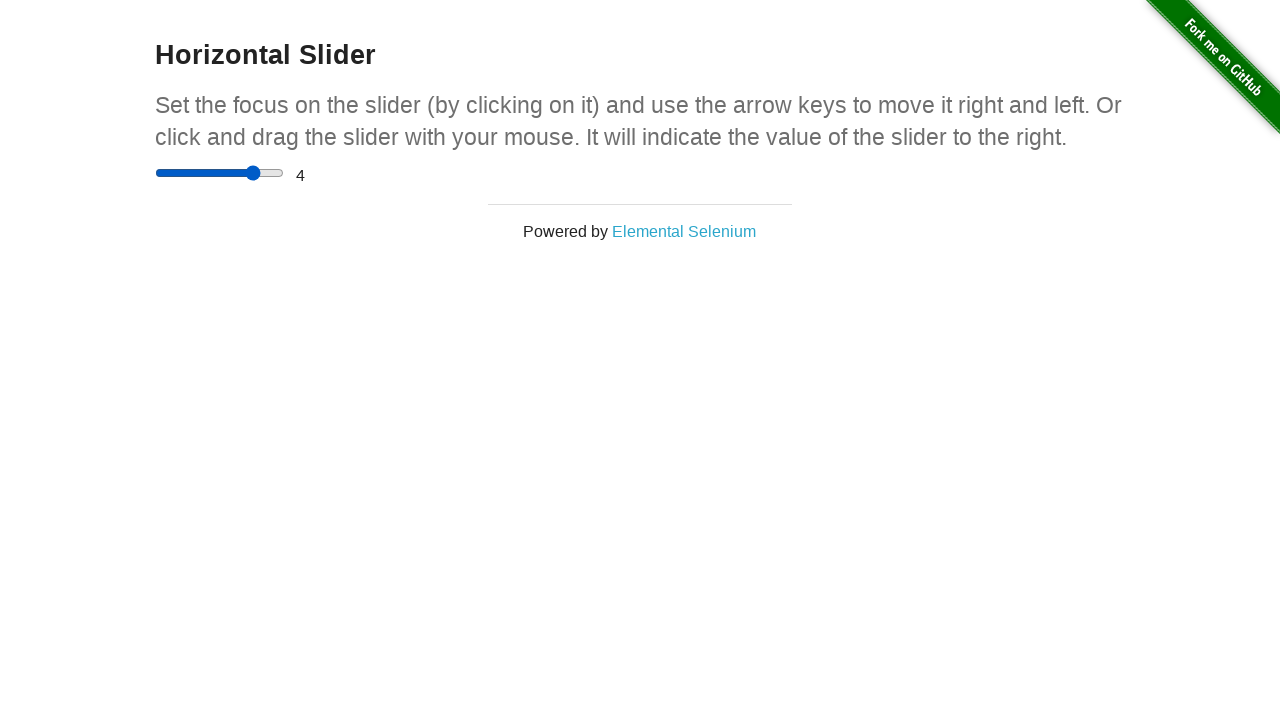

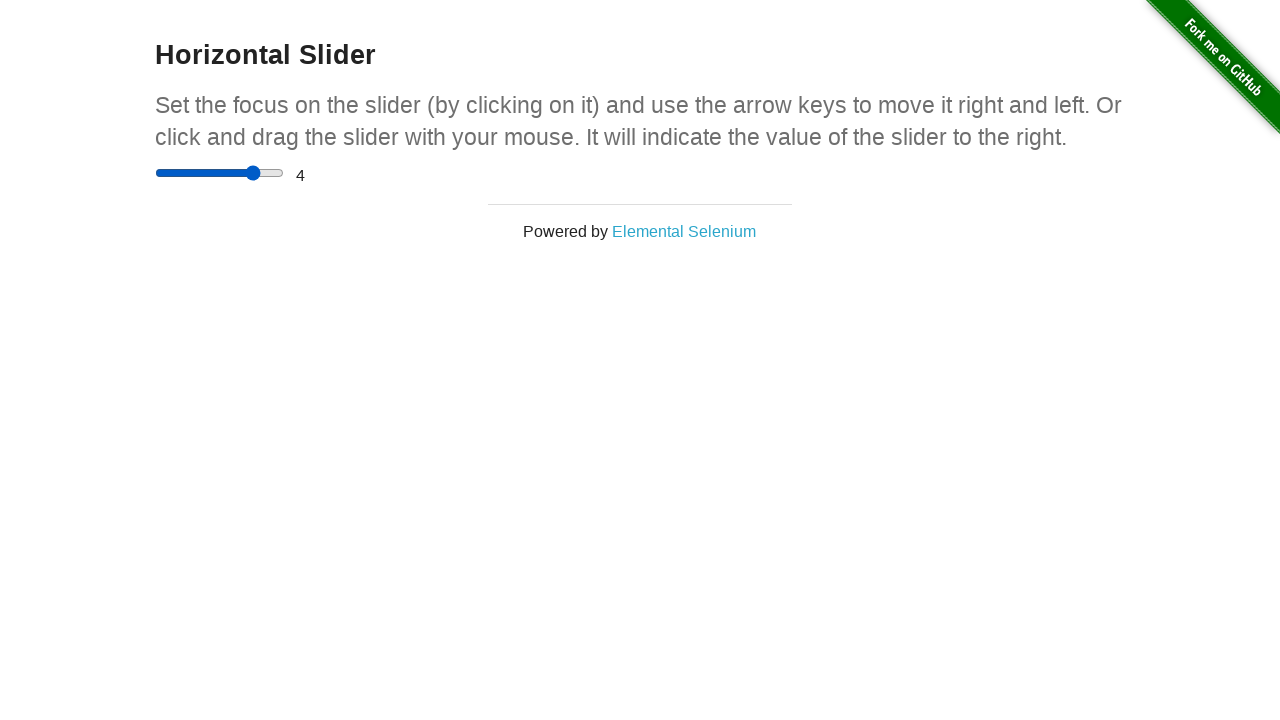